Tests double-click interaction by double-clicking a button and verifying a message appears

Starting URL: https://automationfc.github.io/basic-form/index.html

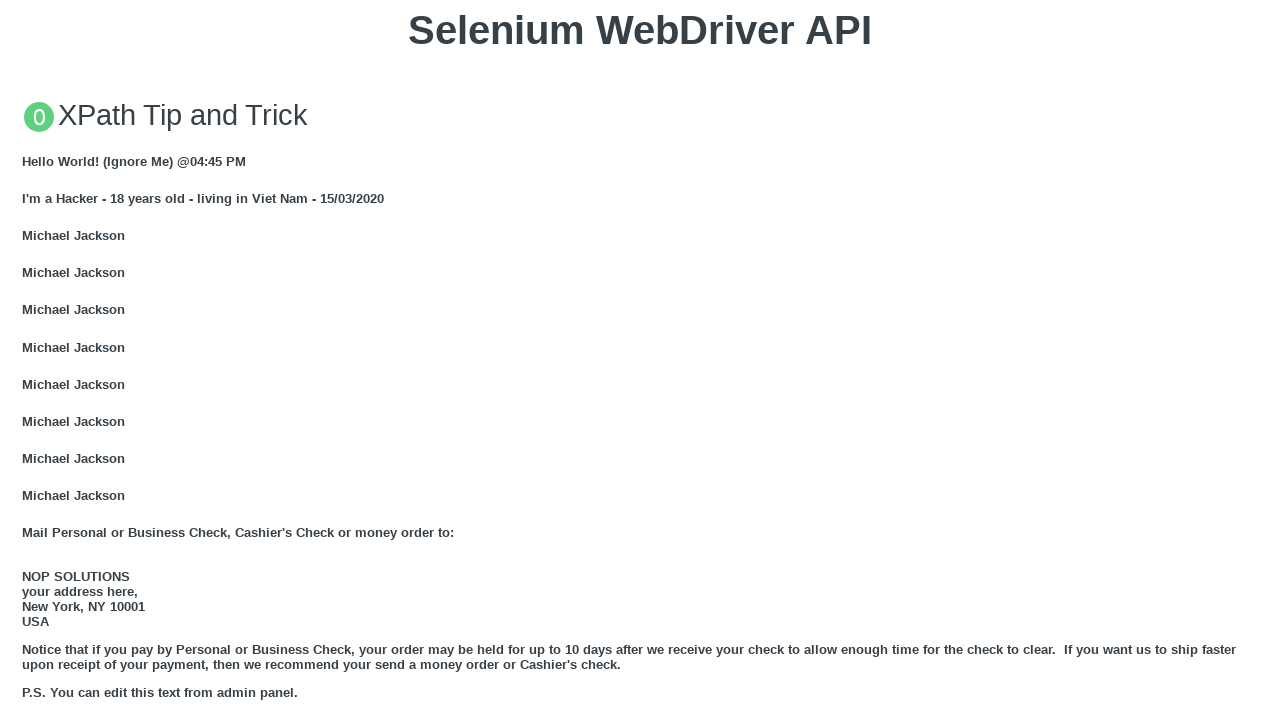

Navigated to basic form page
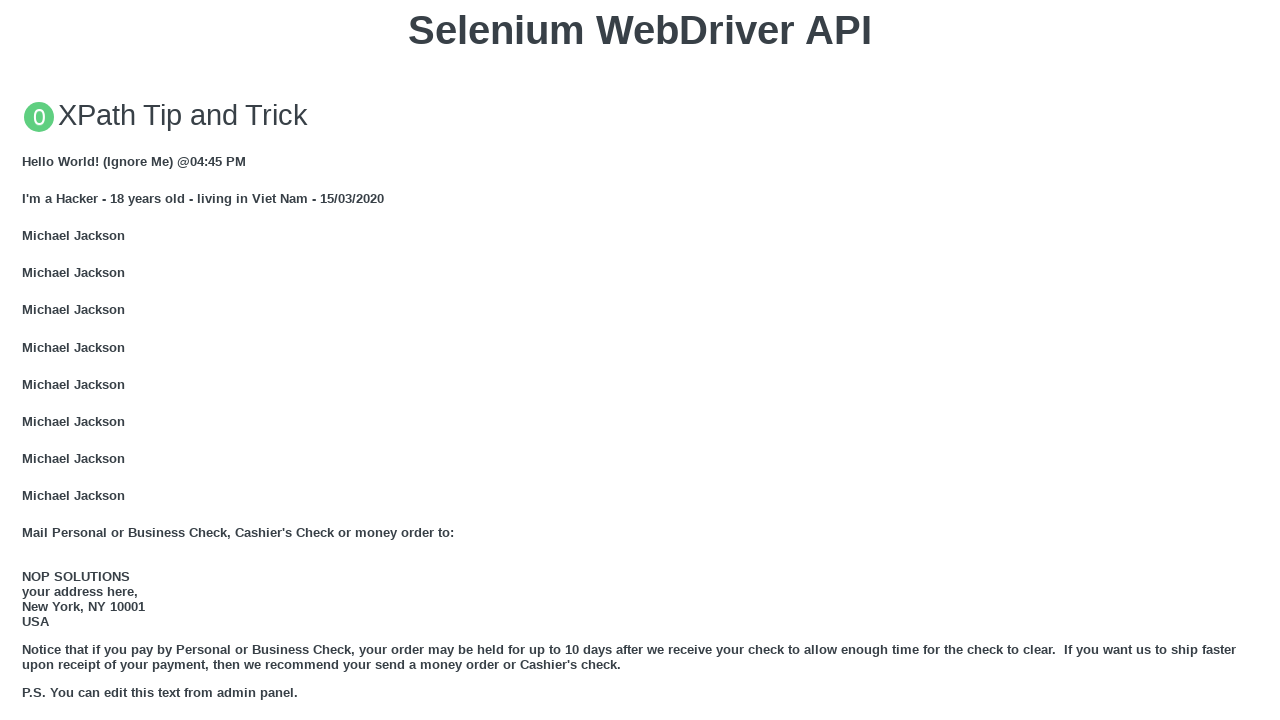

Double-clicked the 'Double click me' button at (640, 361) on xpath=//button[text()='Double click me']
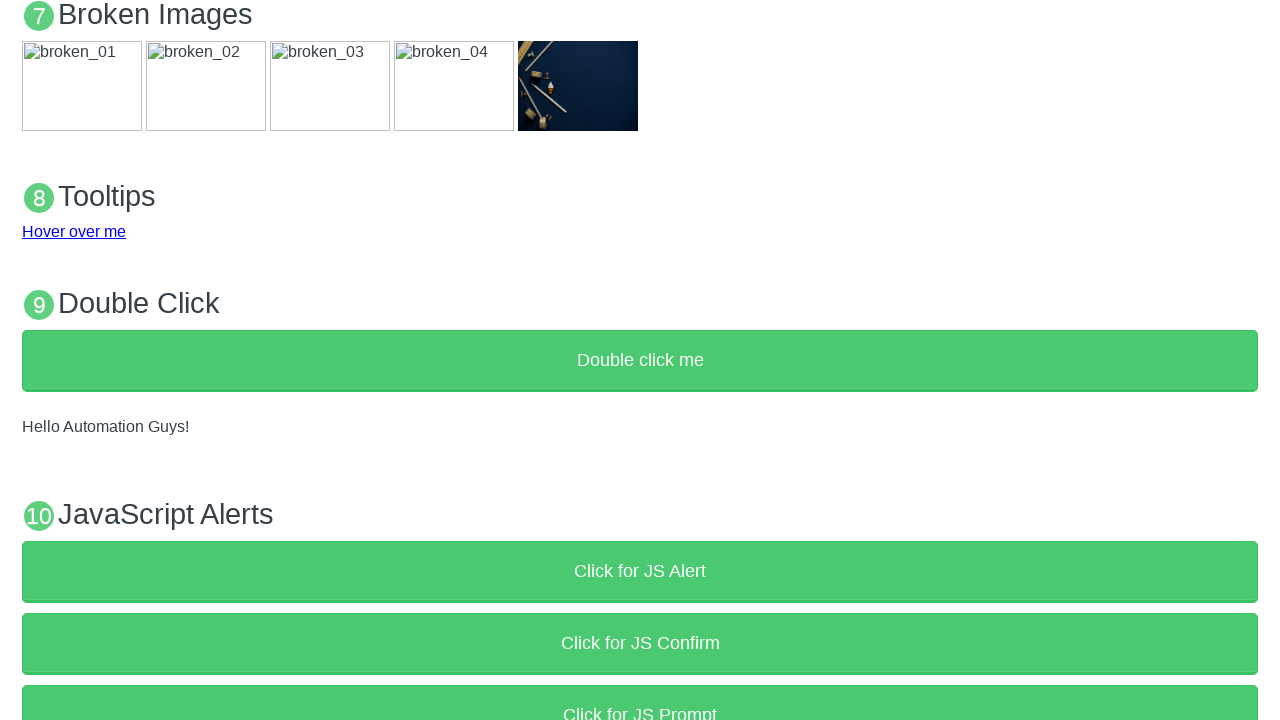

Verified 'Hello Automation Guys!' message appeared after double-click
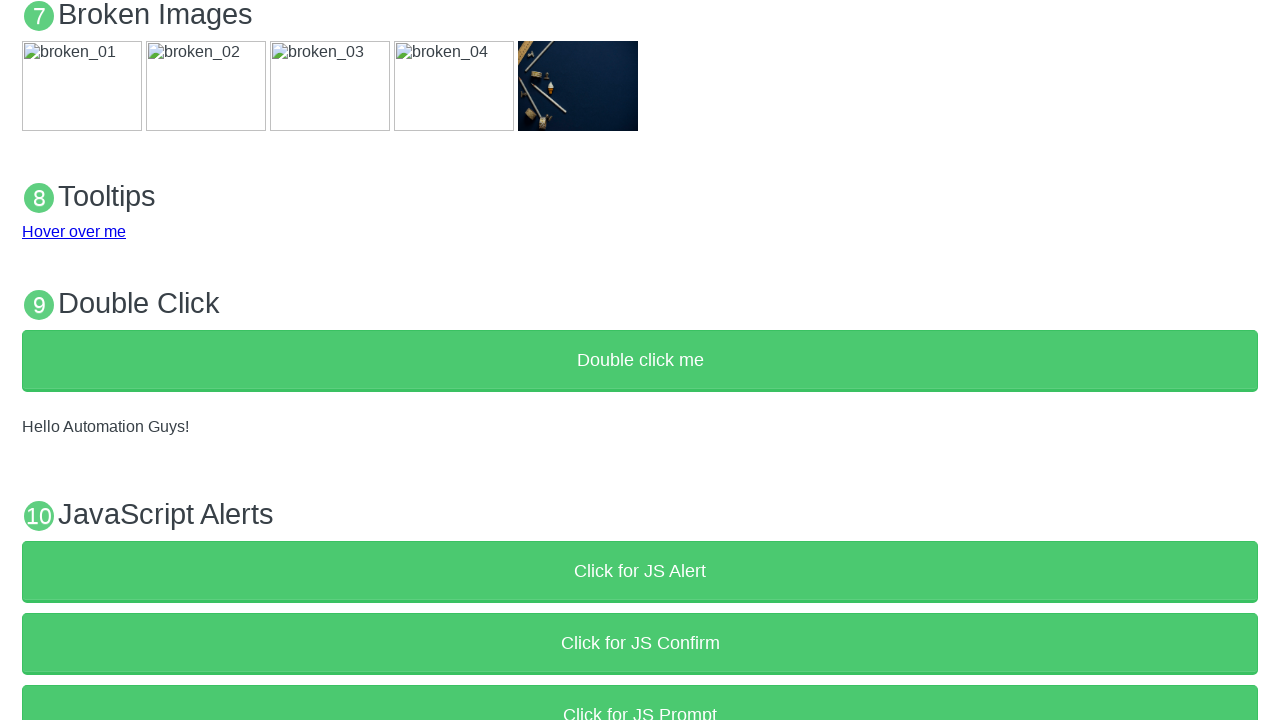

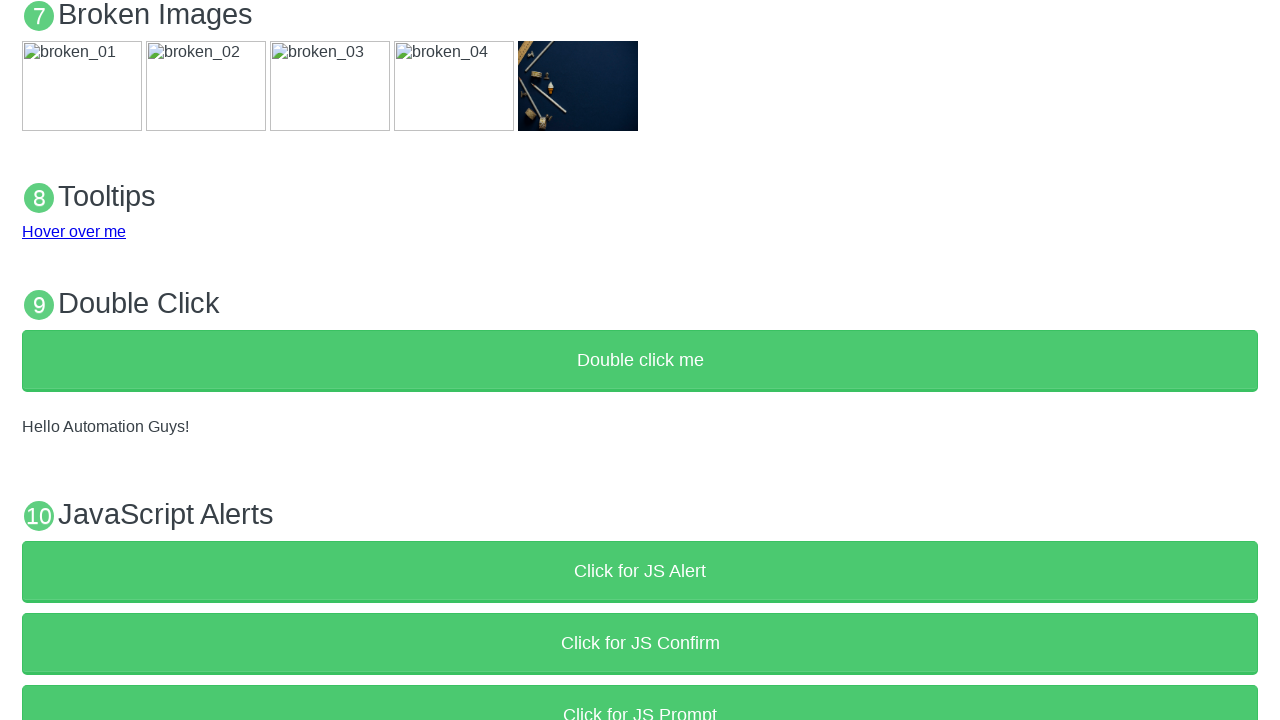